Tests a practice form by filling in name, email, password fields, selecting gender, entering a date of birth, and submitting the form to verify successful submission.

Starting URL: https://rahulshettyacademy.com/angularpractice/

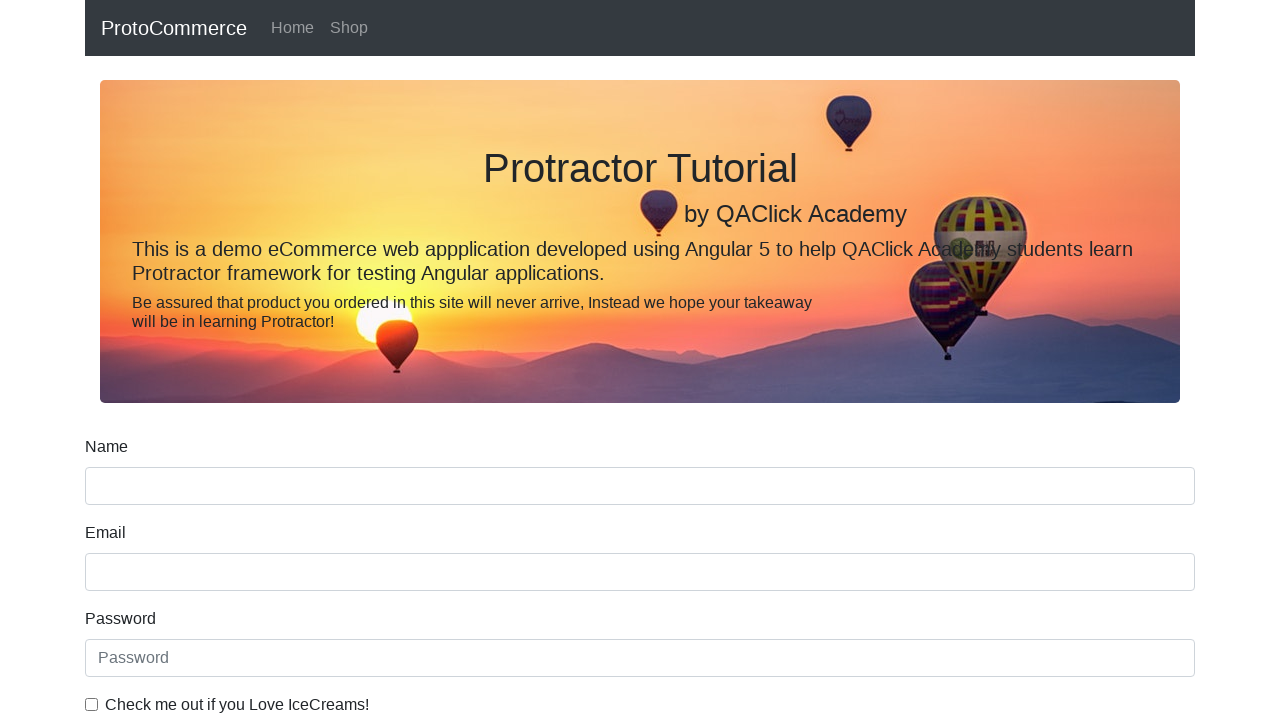

Filled name field with 'vishwa' on input[name='name']
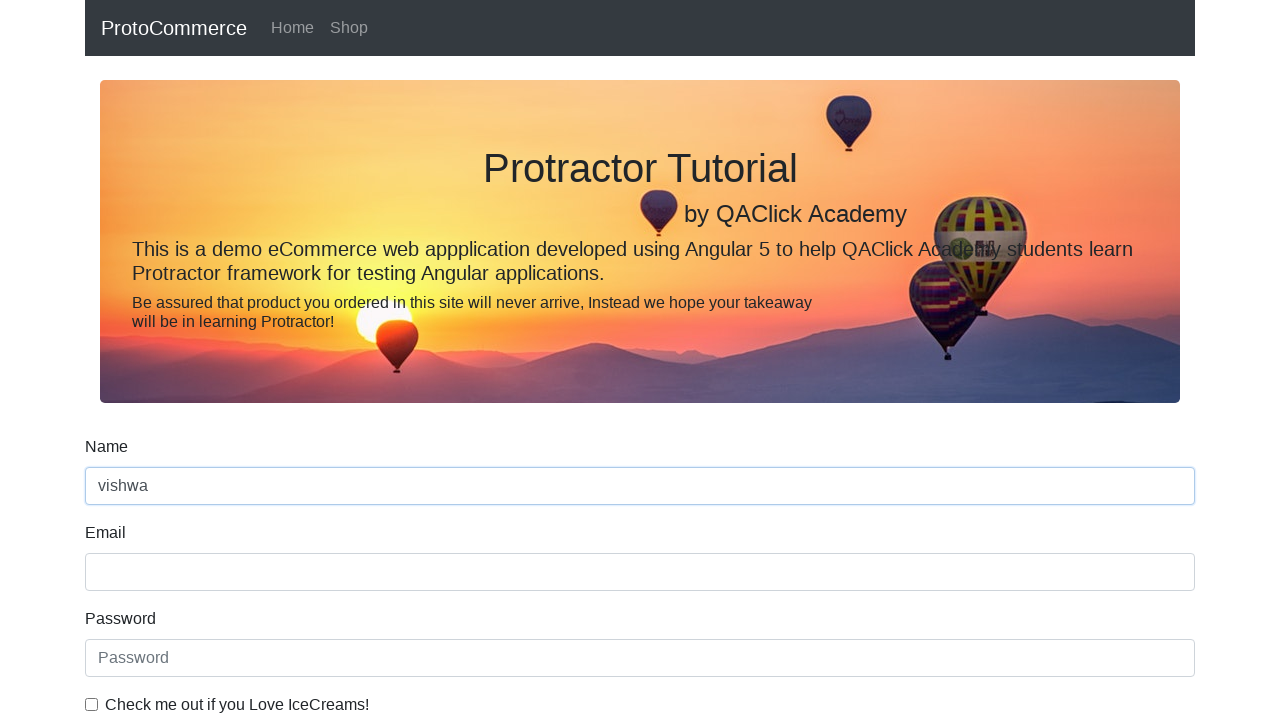

Filled email field with 'vishmeluck@gmail.com' on input[name='email']
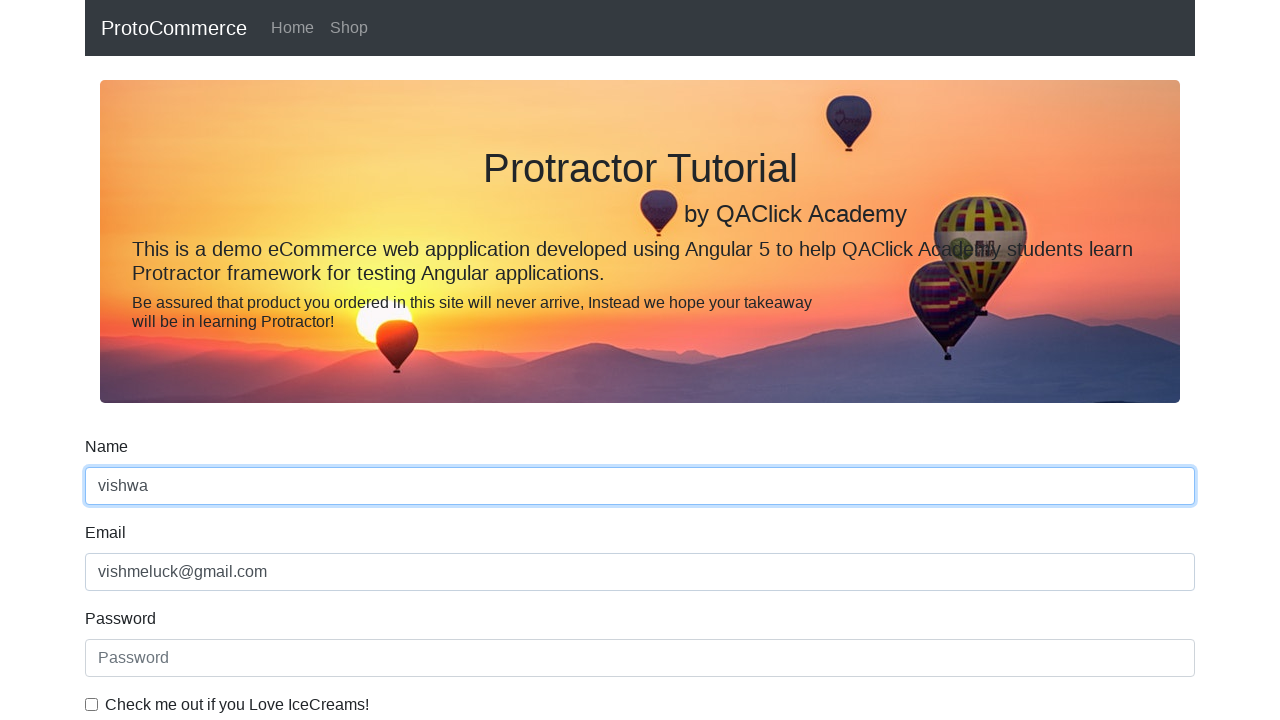

Filled password field with '12345' on #exampleInputPassword1
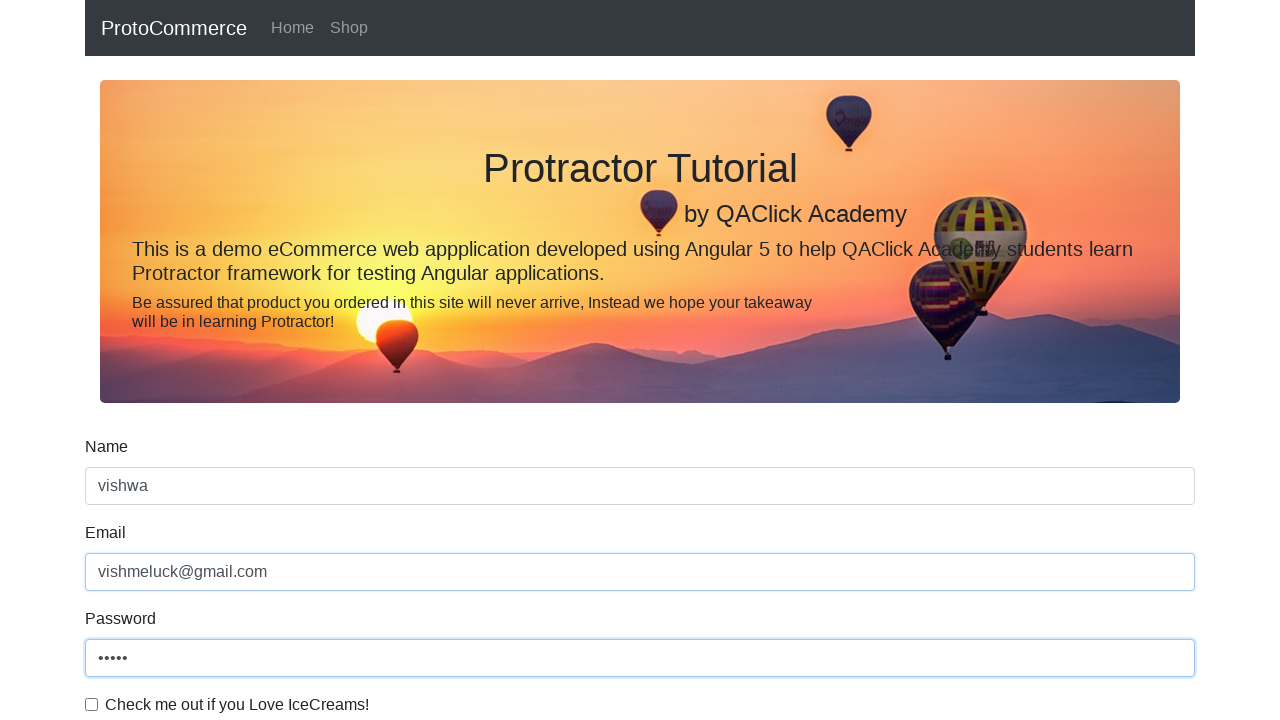

Checked the checkbox at (92, 704) on #exampleCheck1
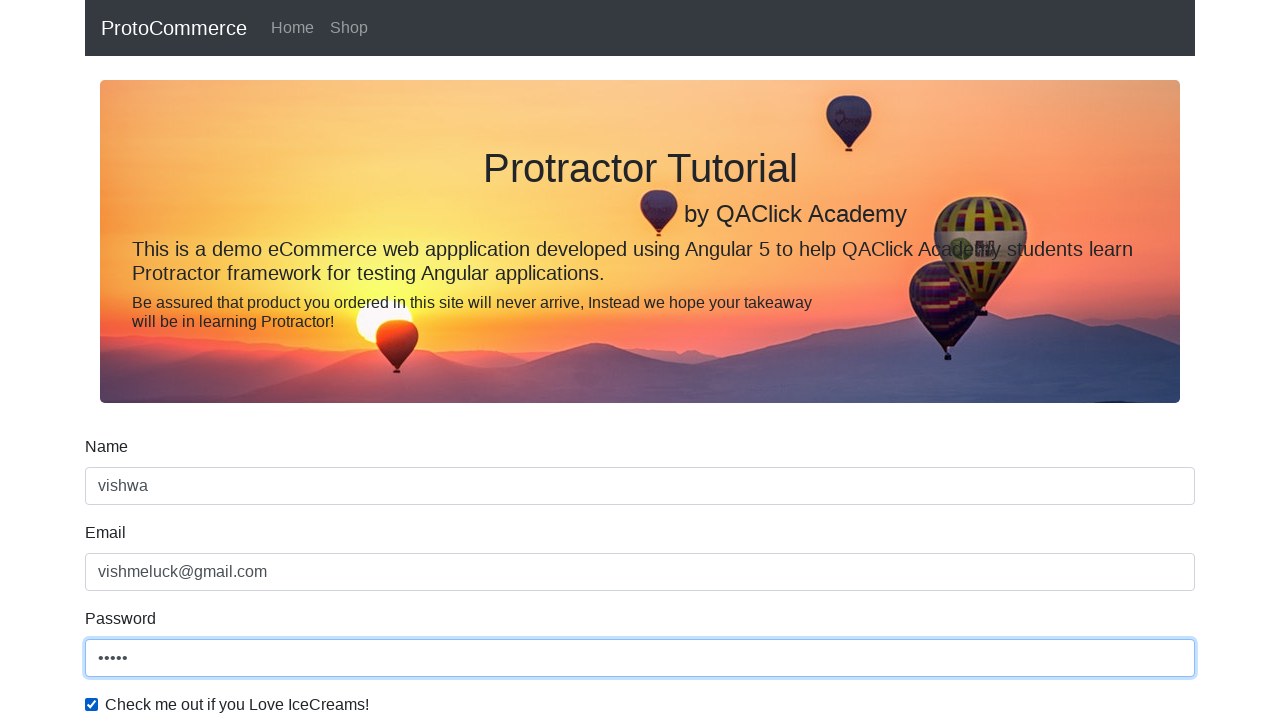

Selected 'Male' from gender dropdown on #exampleFormControlSelect1
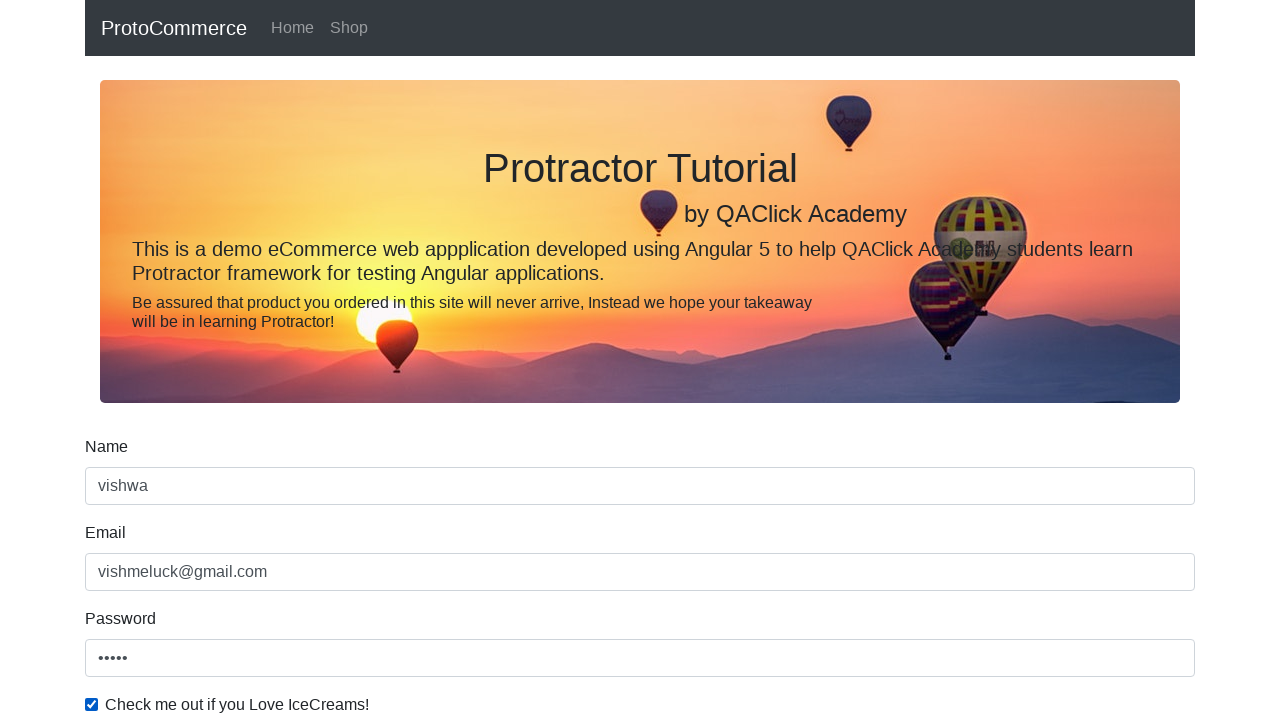

Selected student radio button option at (238, 360) on #inlineRadio1
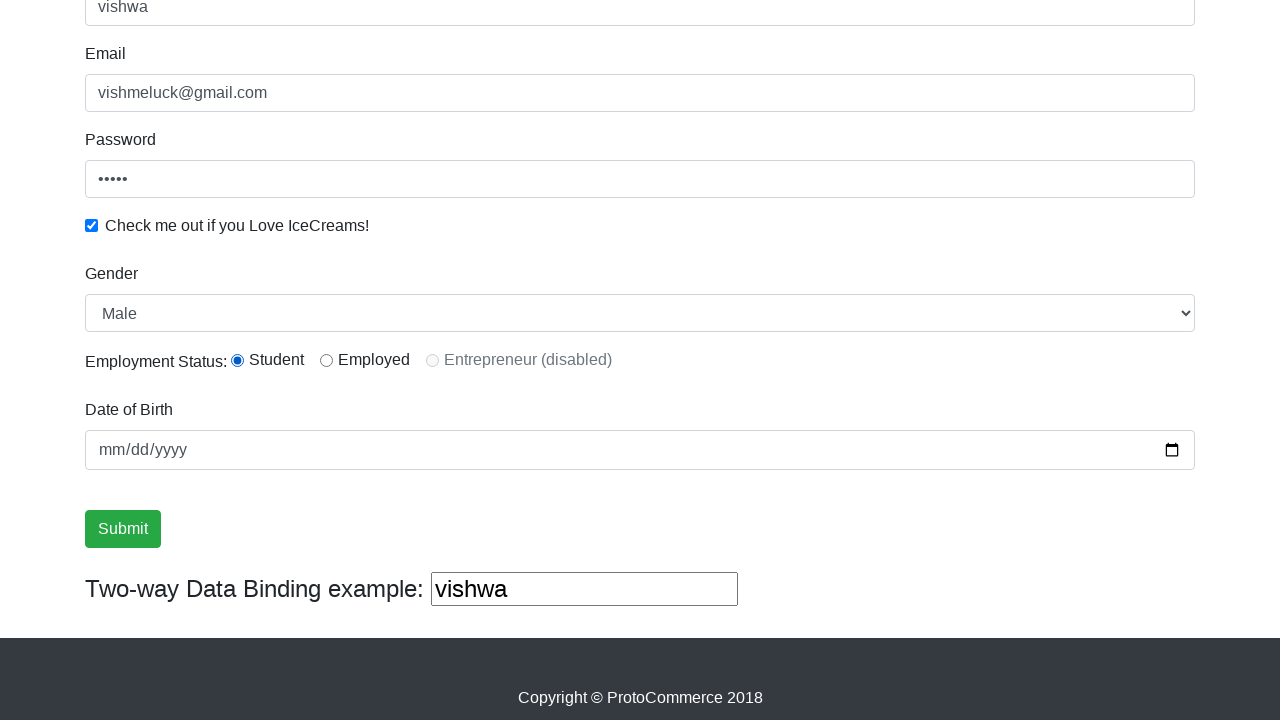

Filled date of birth field with '2023-03-07' on input[type='date']
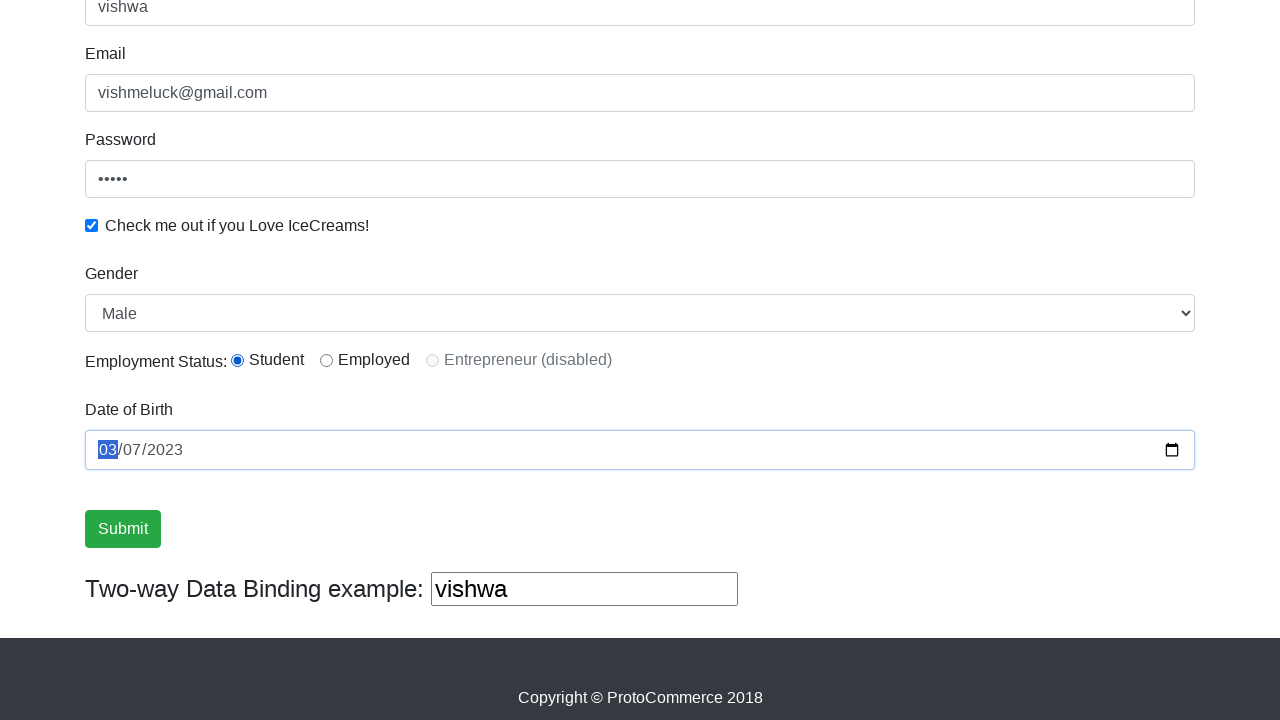

Clicked submit button to submit the form at (123, 529) on input[type='submit']
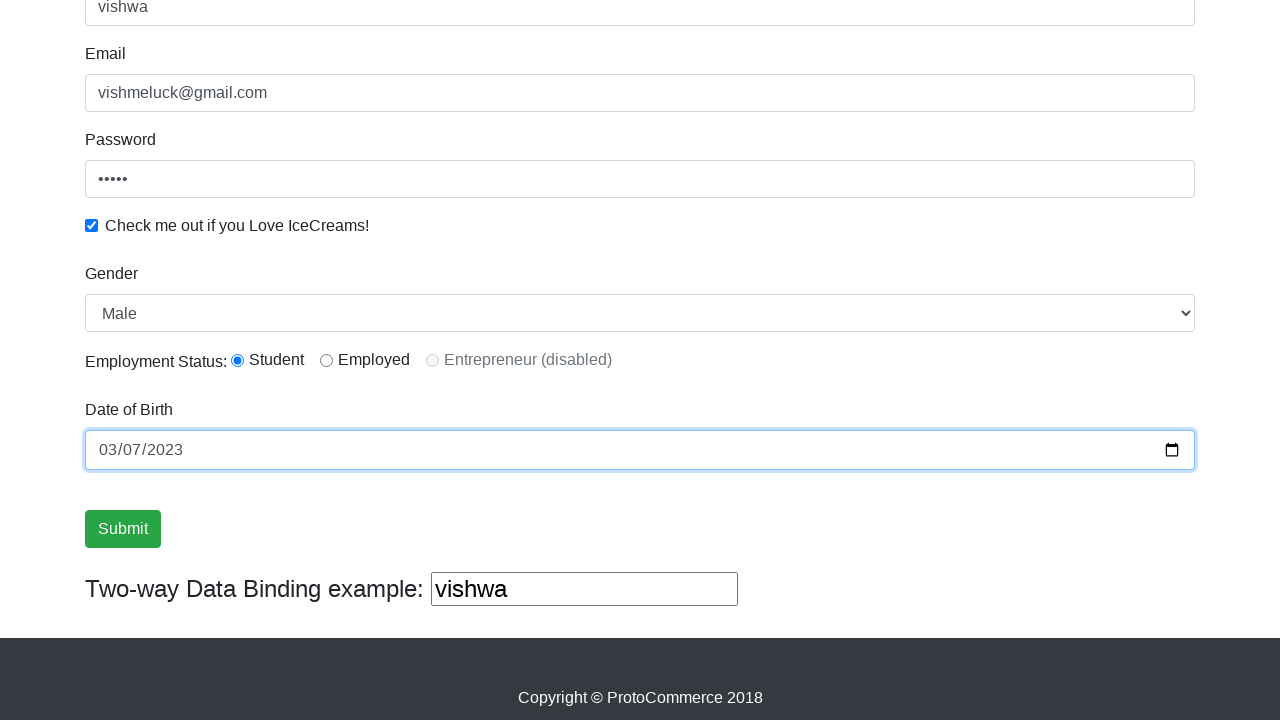

Form successfully submitted - success message appeared
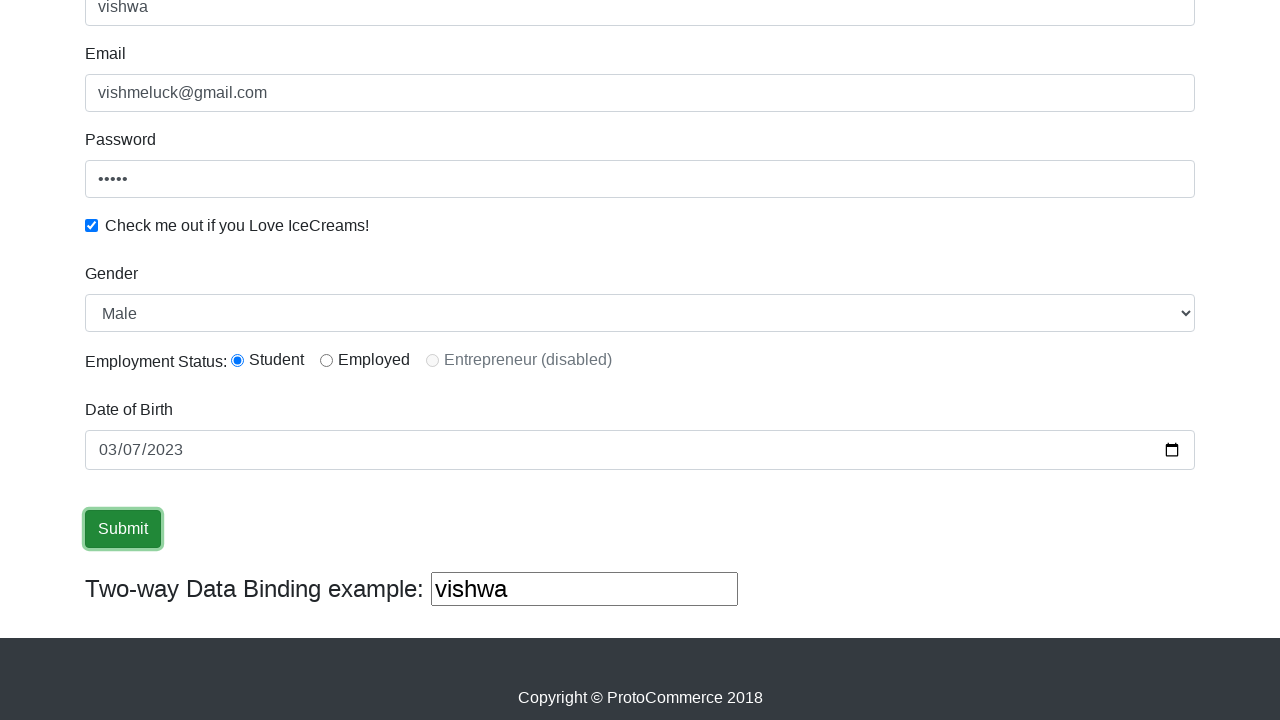

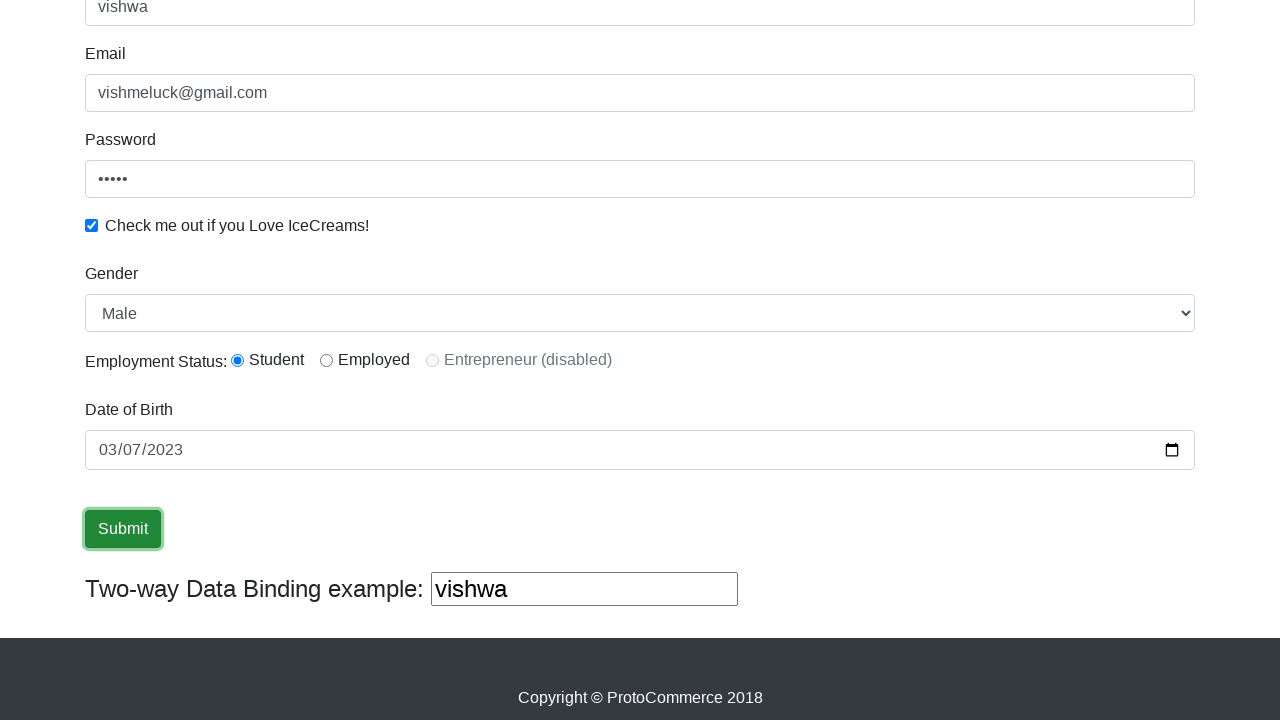